Tests filling out a form with first name and job title fields (no last name), then clicks on the filled fields without submitting.

Starting URL: http://formy-project.herokuapp.com/form

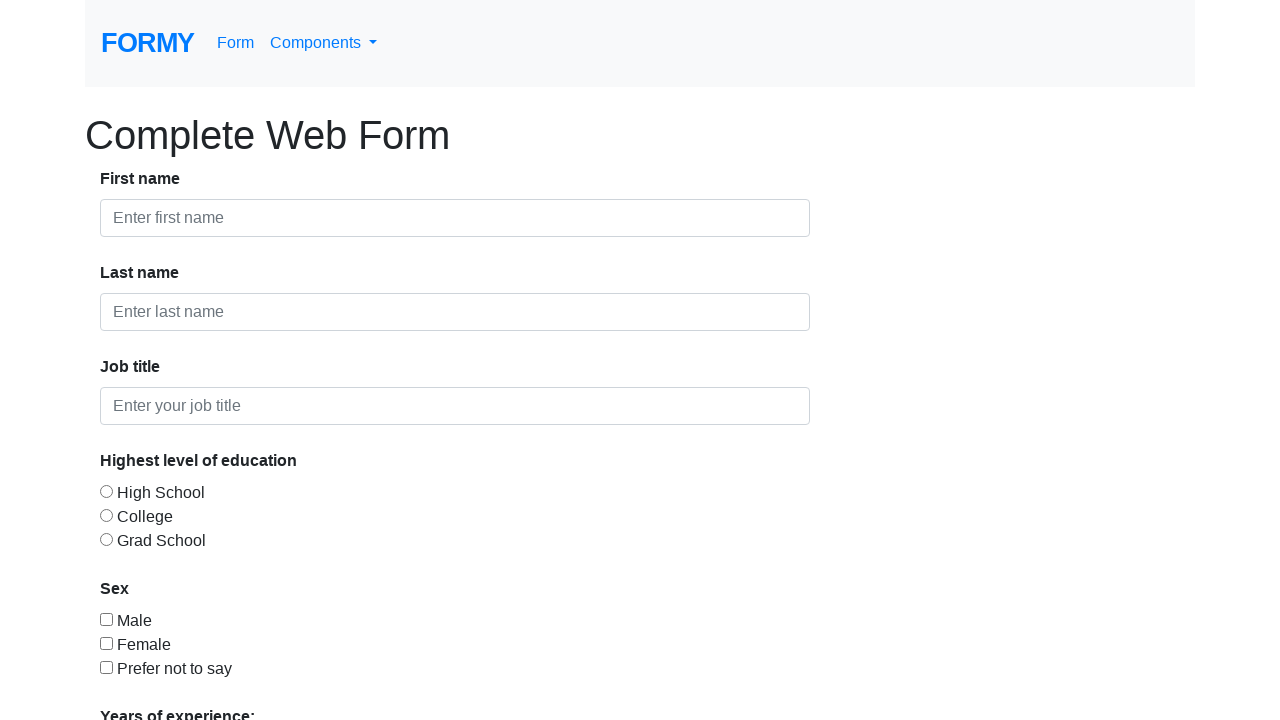

Filled first name field with 'Mohamed' on #first-name
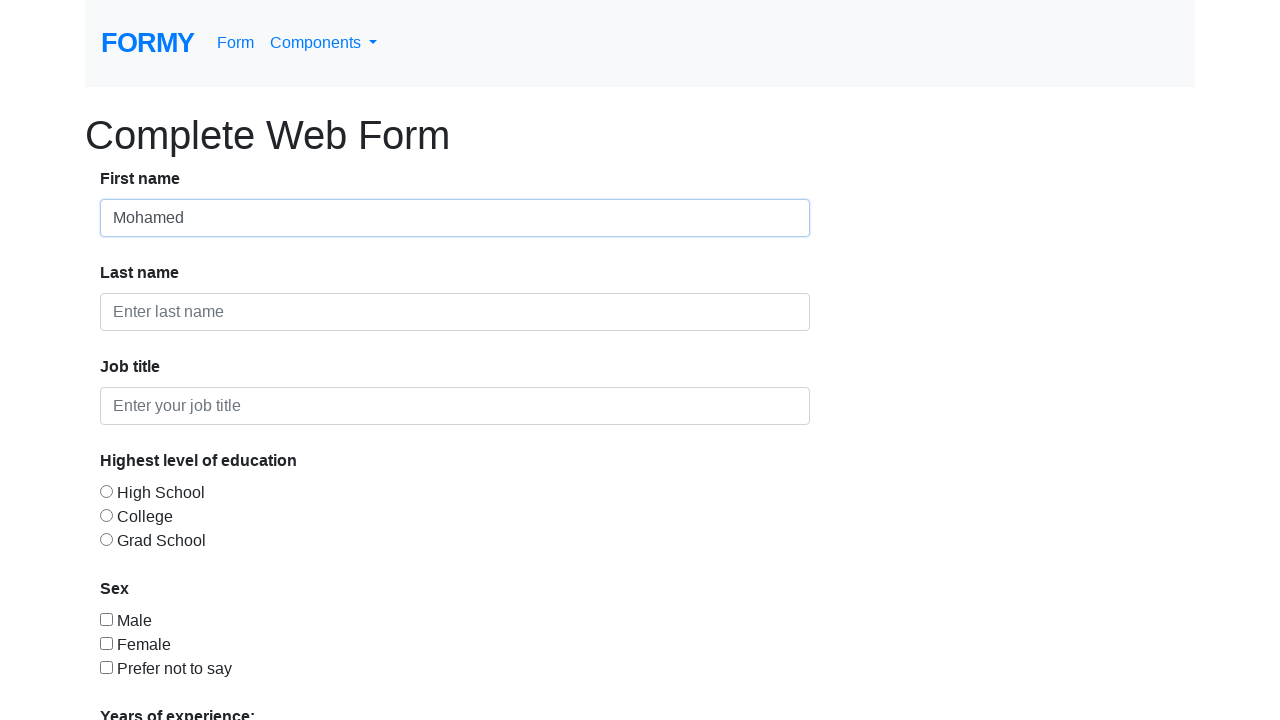

Filled job title field with 'Engineer' on #job-title
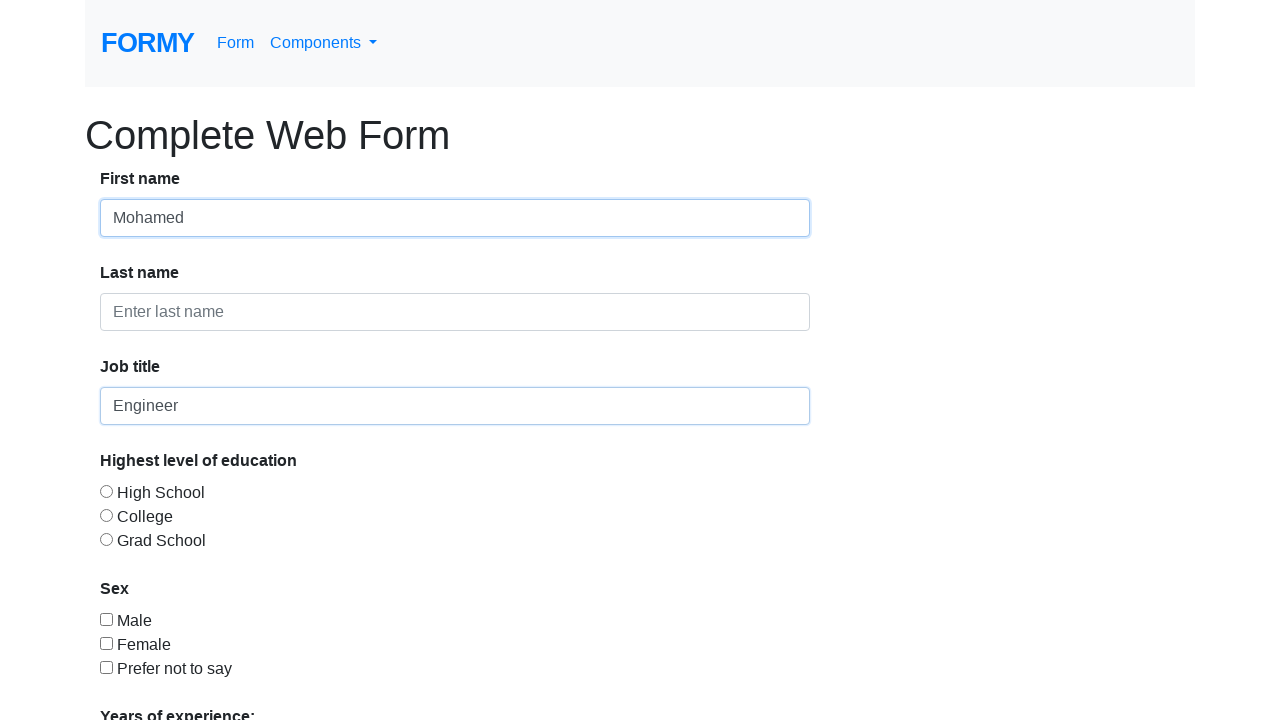

Clicked on first name field at (455, 218) on #first-name
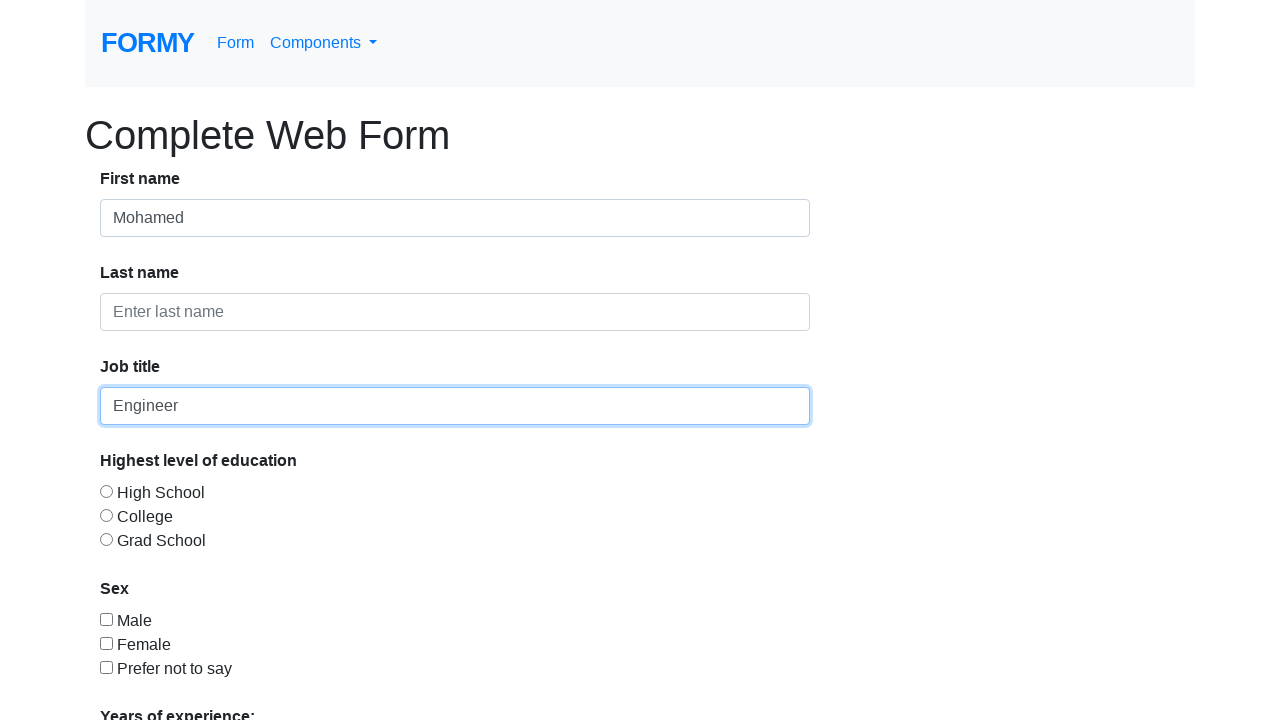

Clicked on job title field at (455, 406) on #job-title
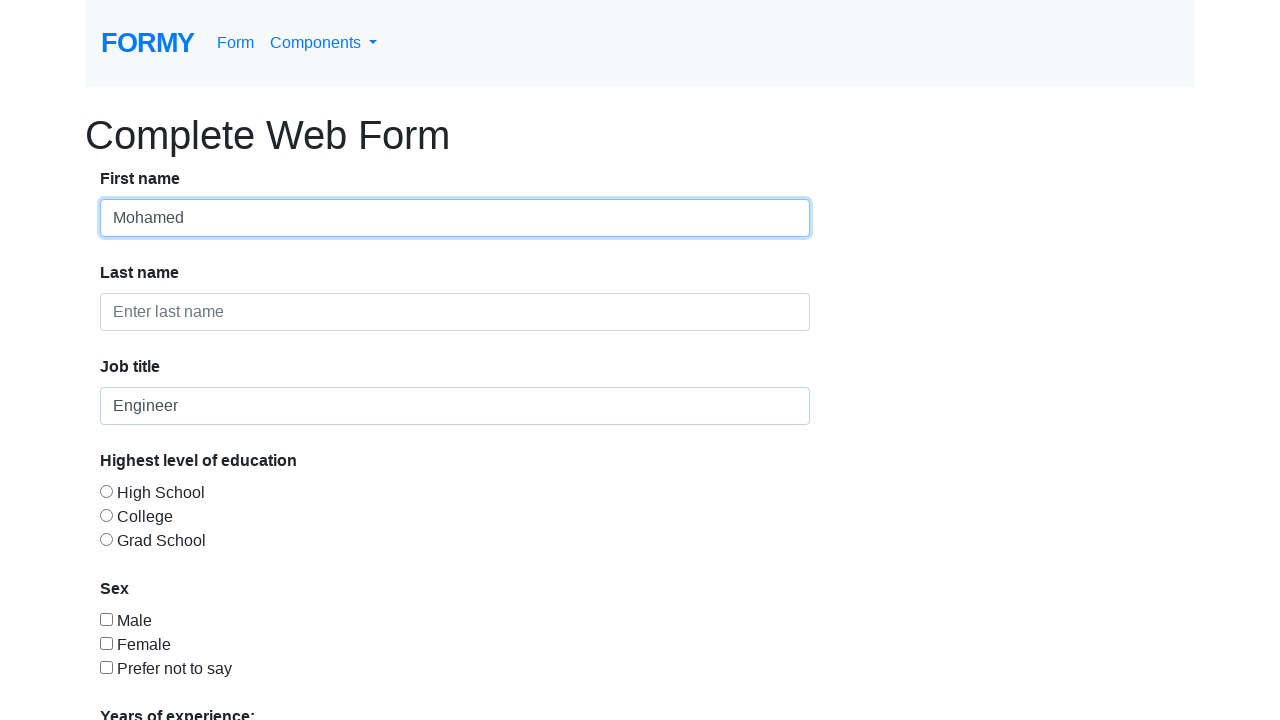

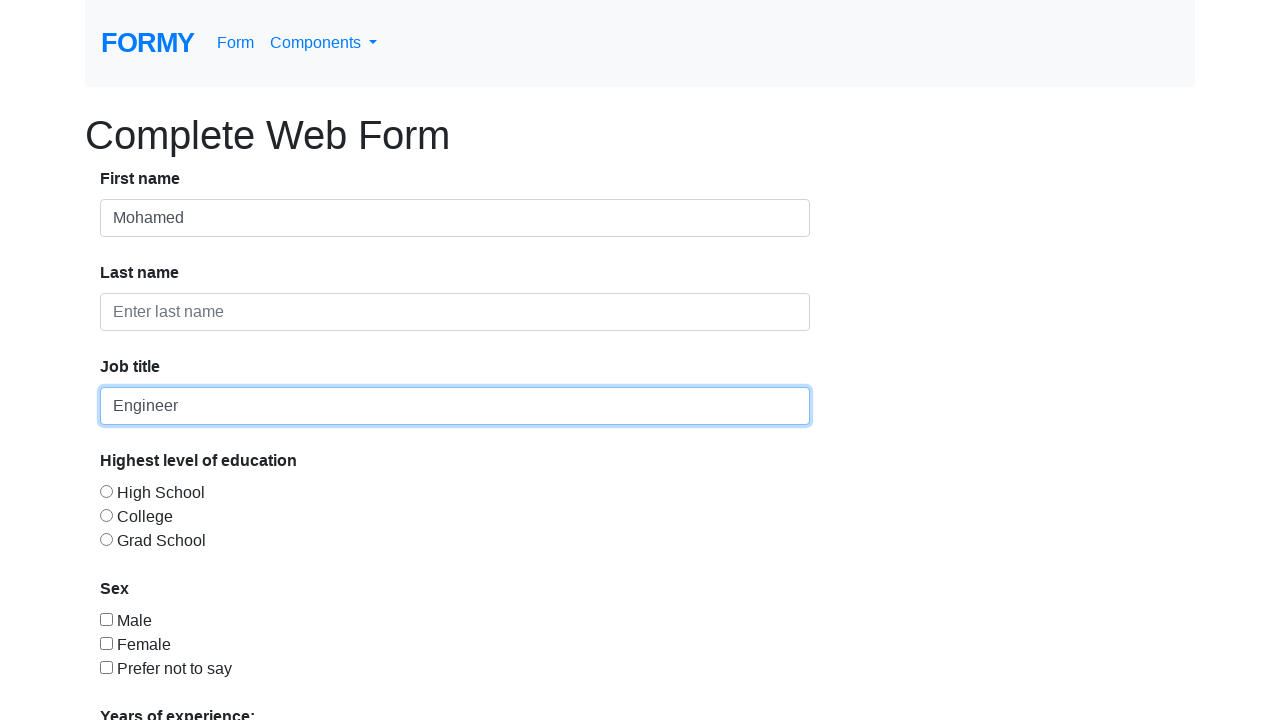